Tests creating a new task on the All filter and verifying the items left counter

Starting URL: https://todomvc4tasj.herokuapp.com/#/

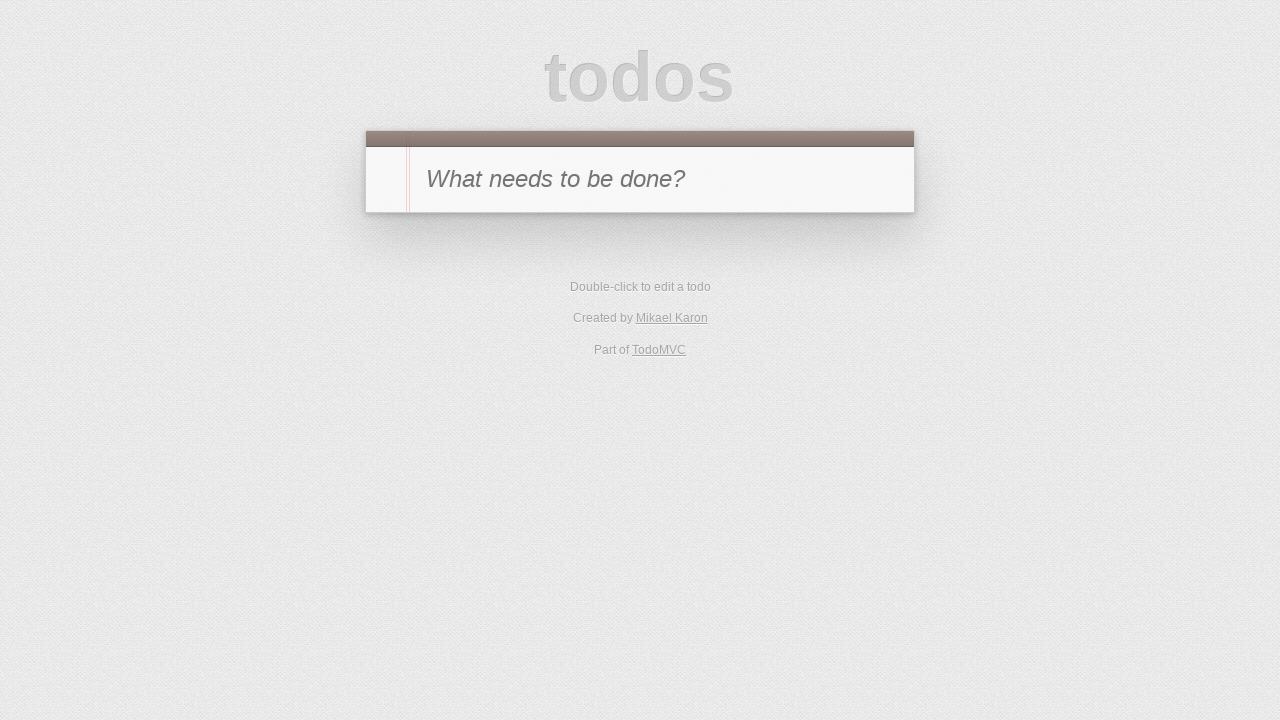

Filled new todo input field with '1' on #new-todo
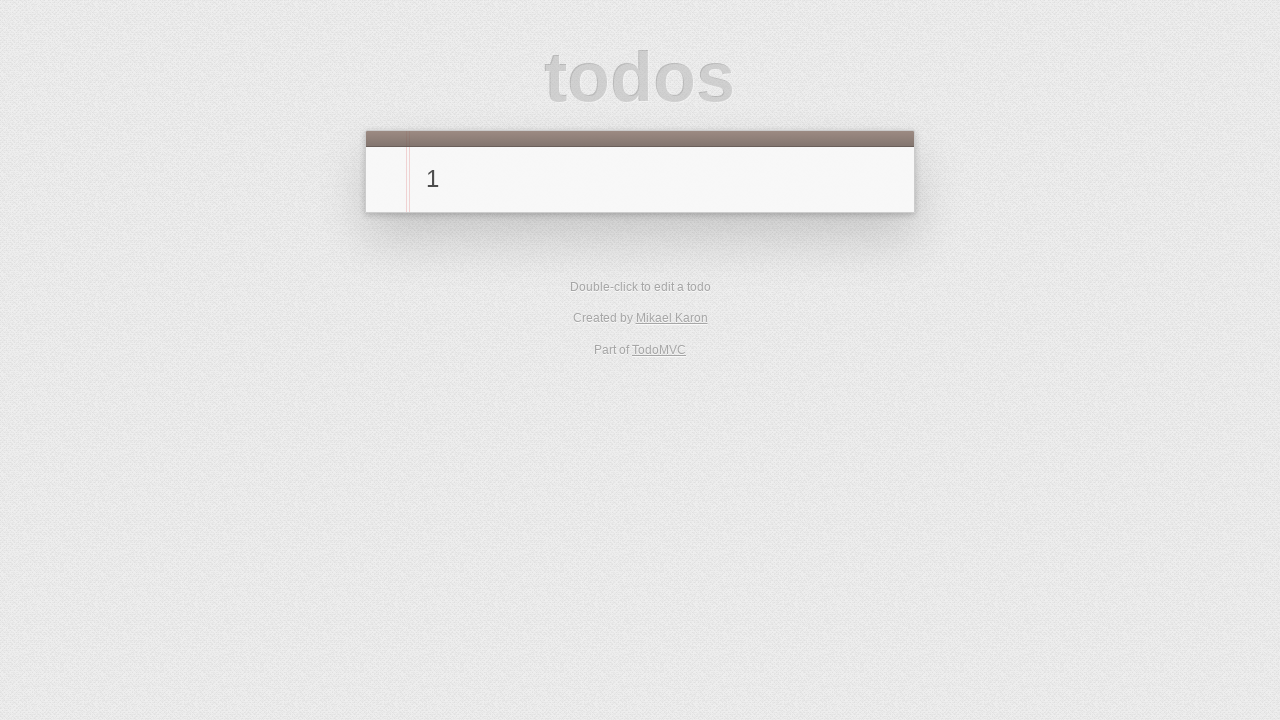

Pressed Enter to create the new task on #new-todo
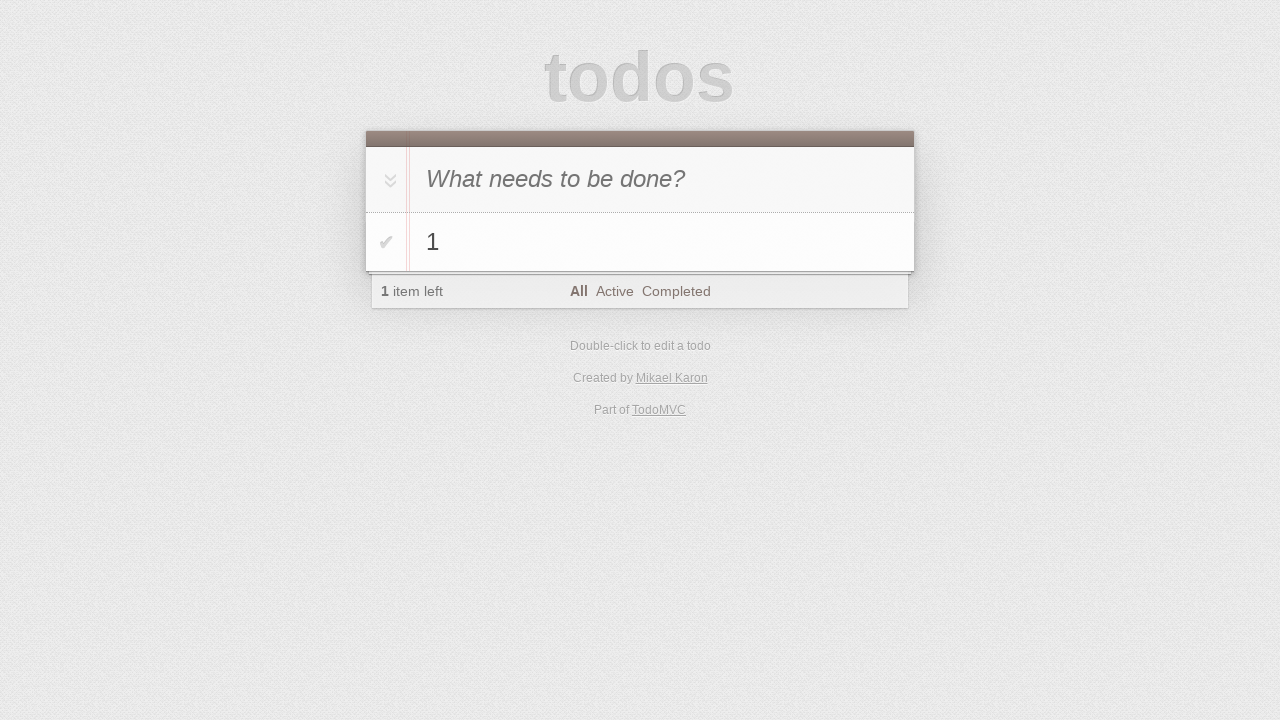

Verified task '1' appears in the todo list
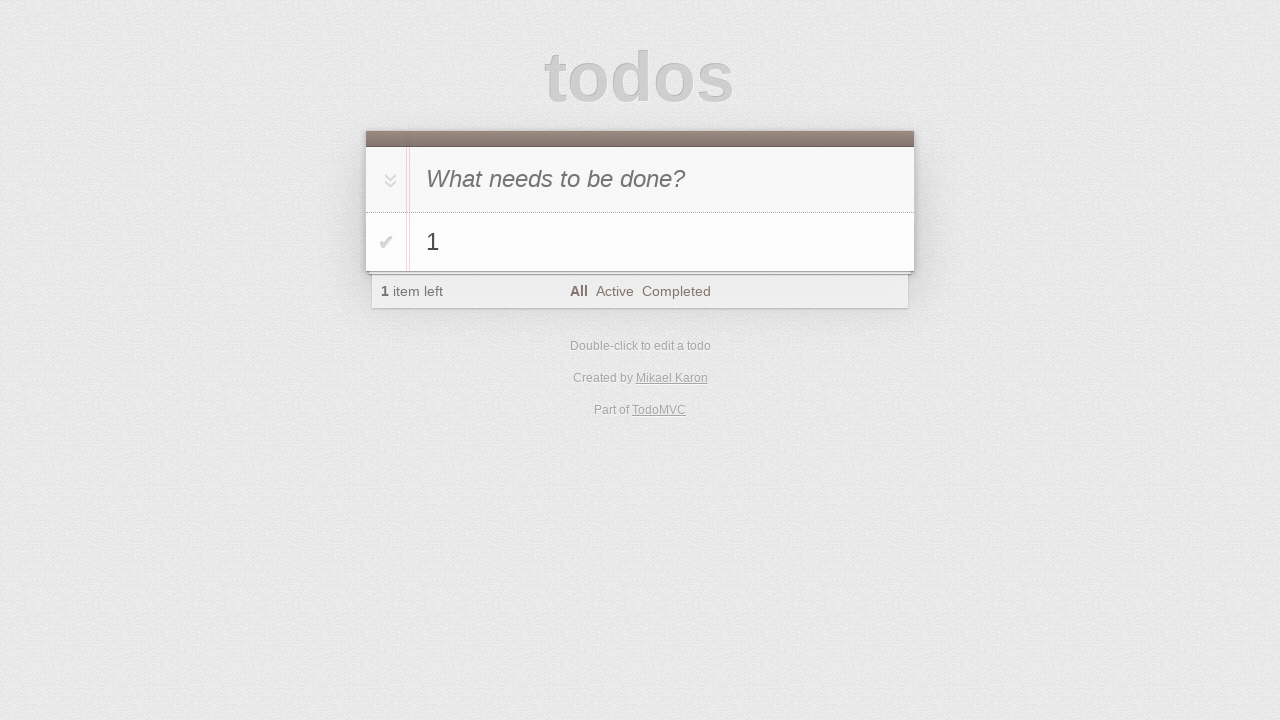

Verified items left counter shows '1'
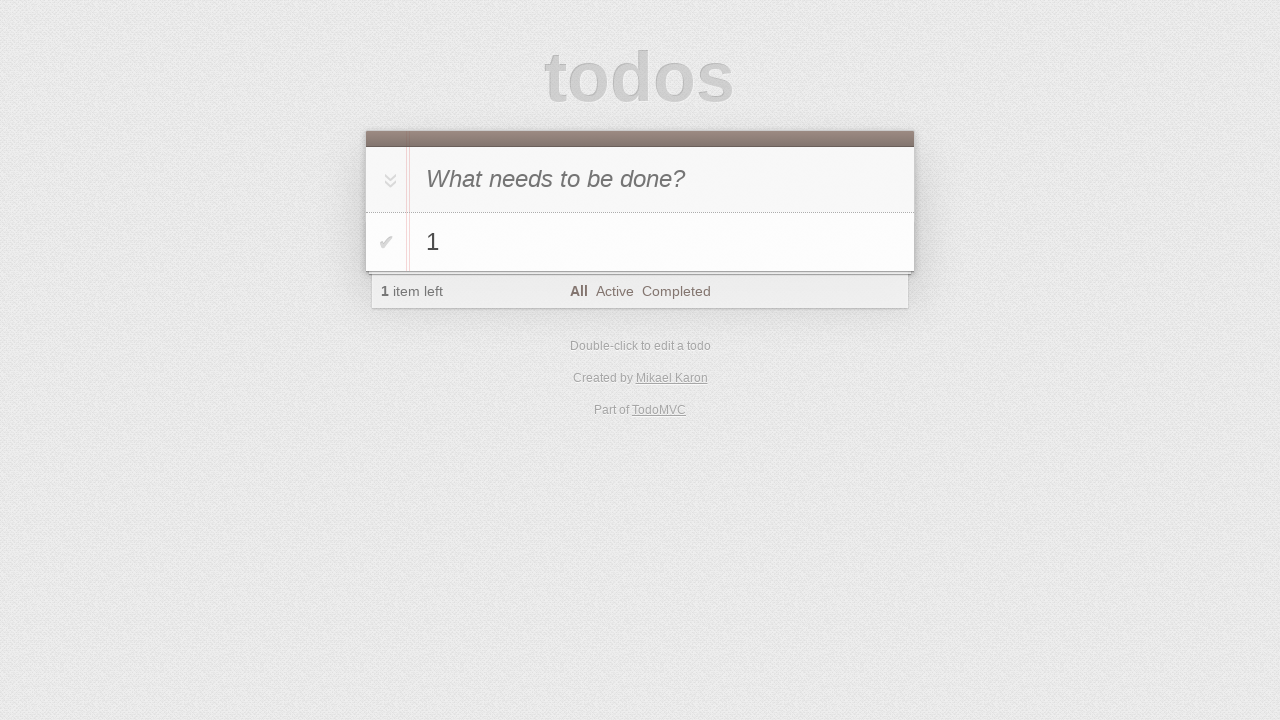

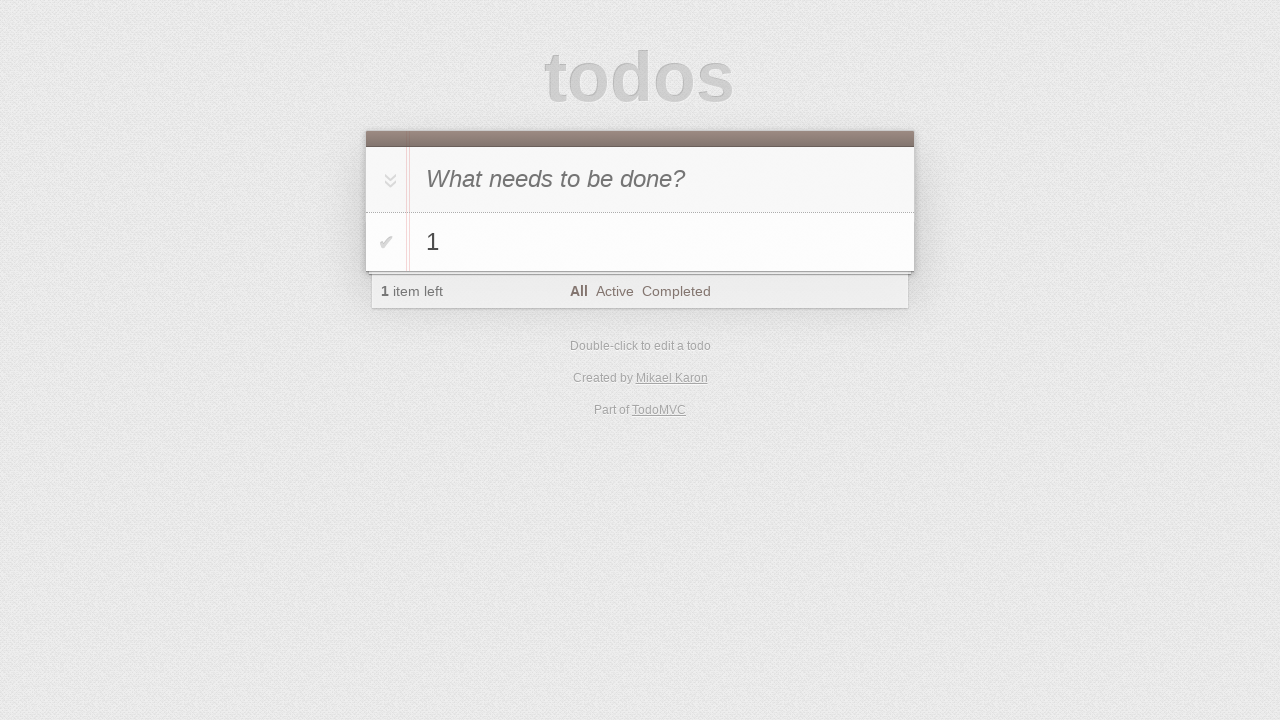